Tests opening multiple links in new tabs from a footer section, opening each link in the first column of the footer in a new tab and then iterating through all opened tabs

Starting URL: https://www.rahulshettyacademy.com/AutomationPractice/

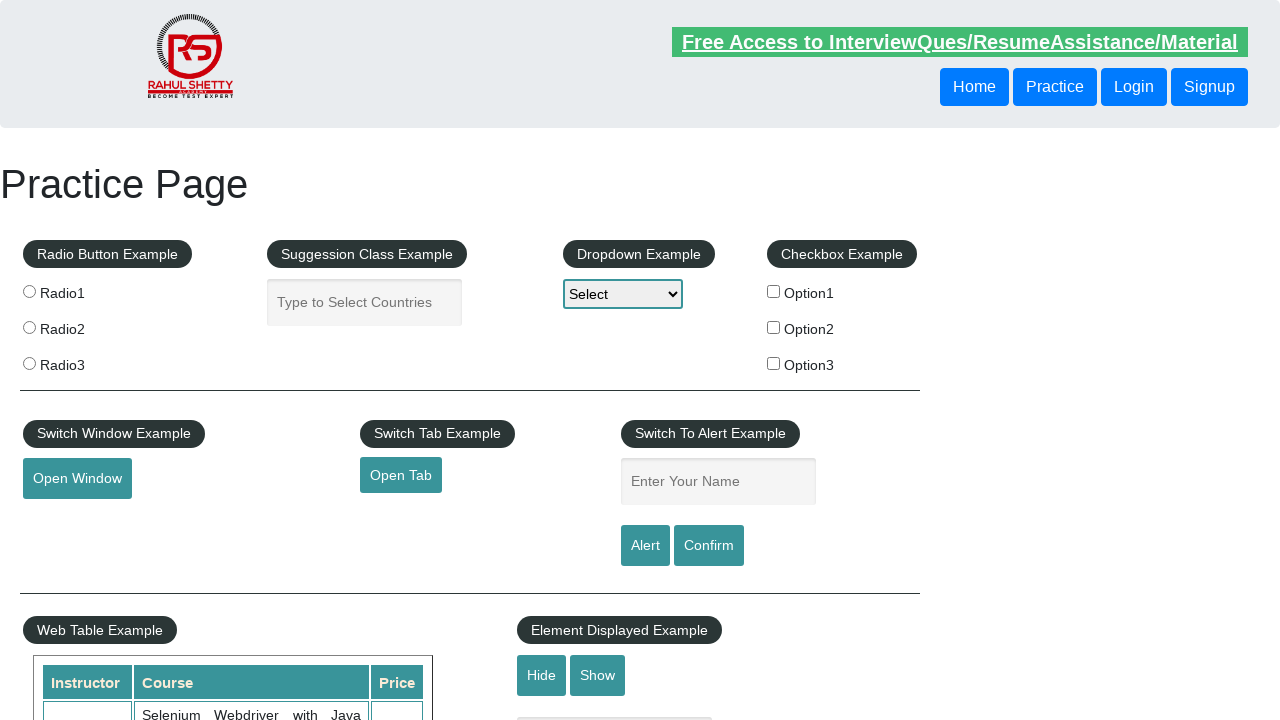

Navigated to AutomationPractice page
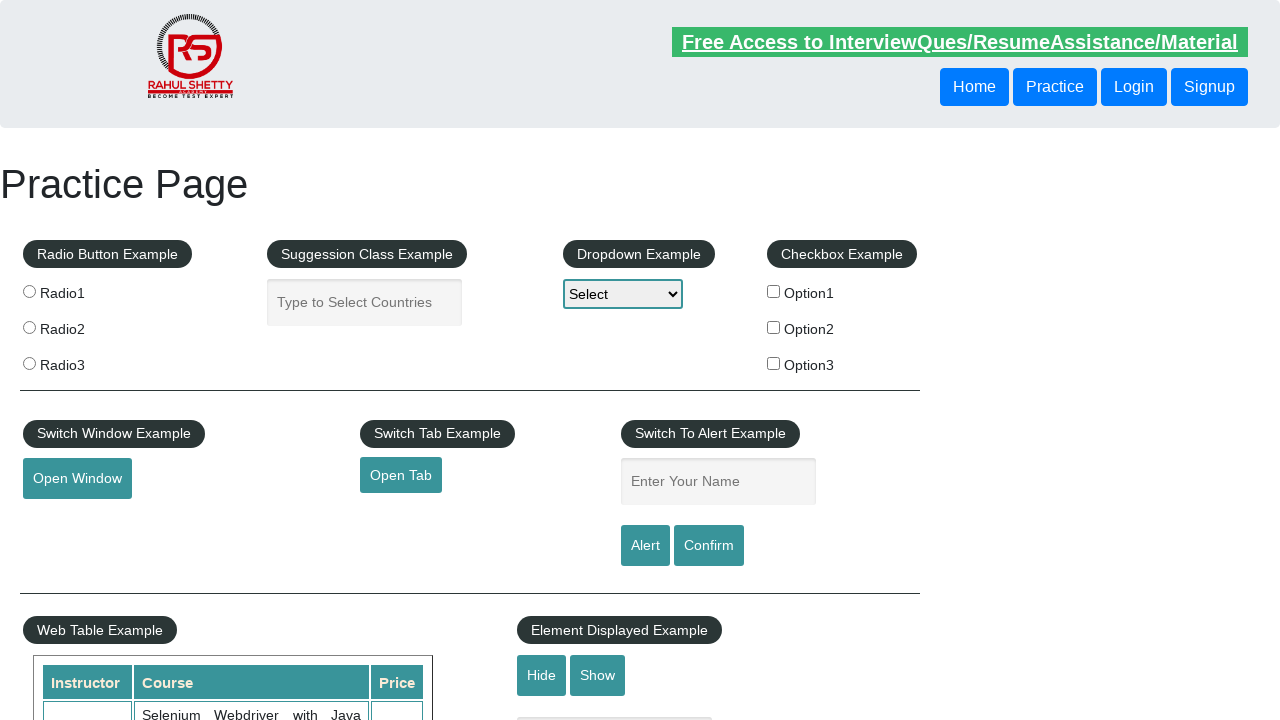

Located footer section
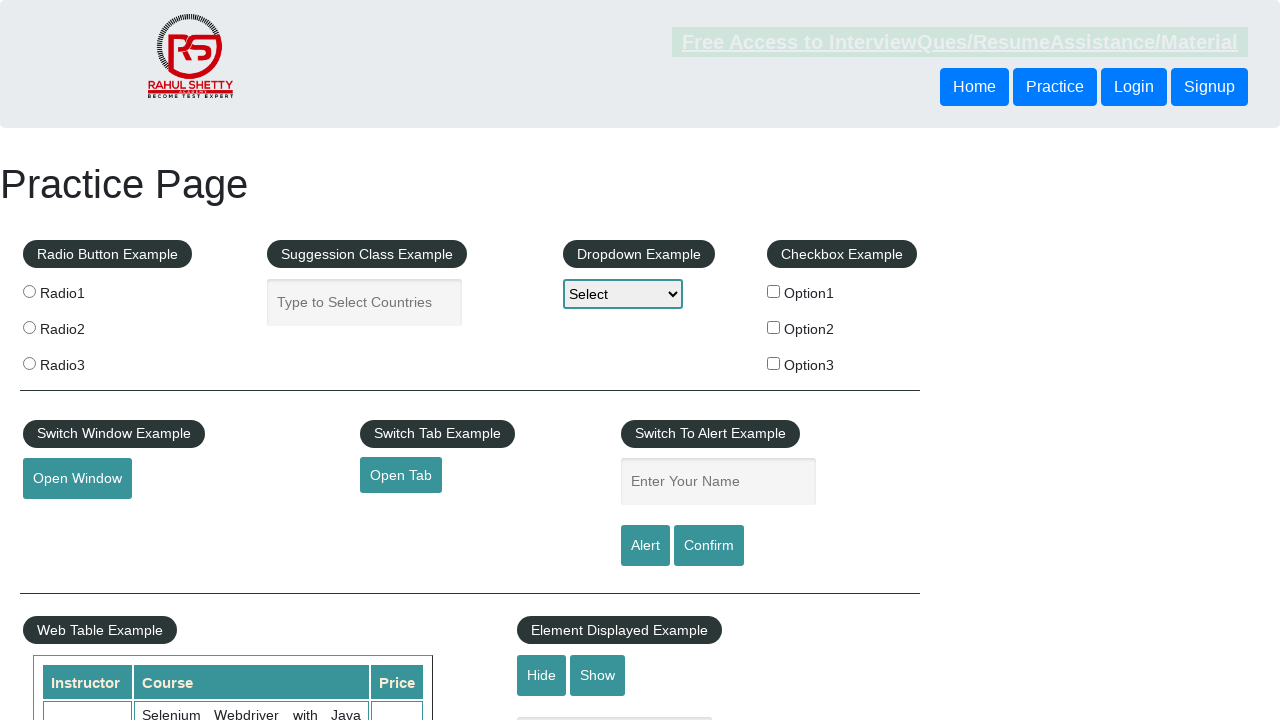

Located first column in footer
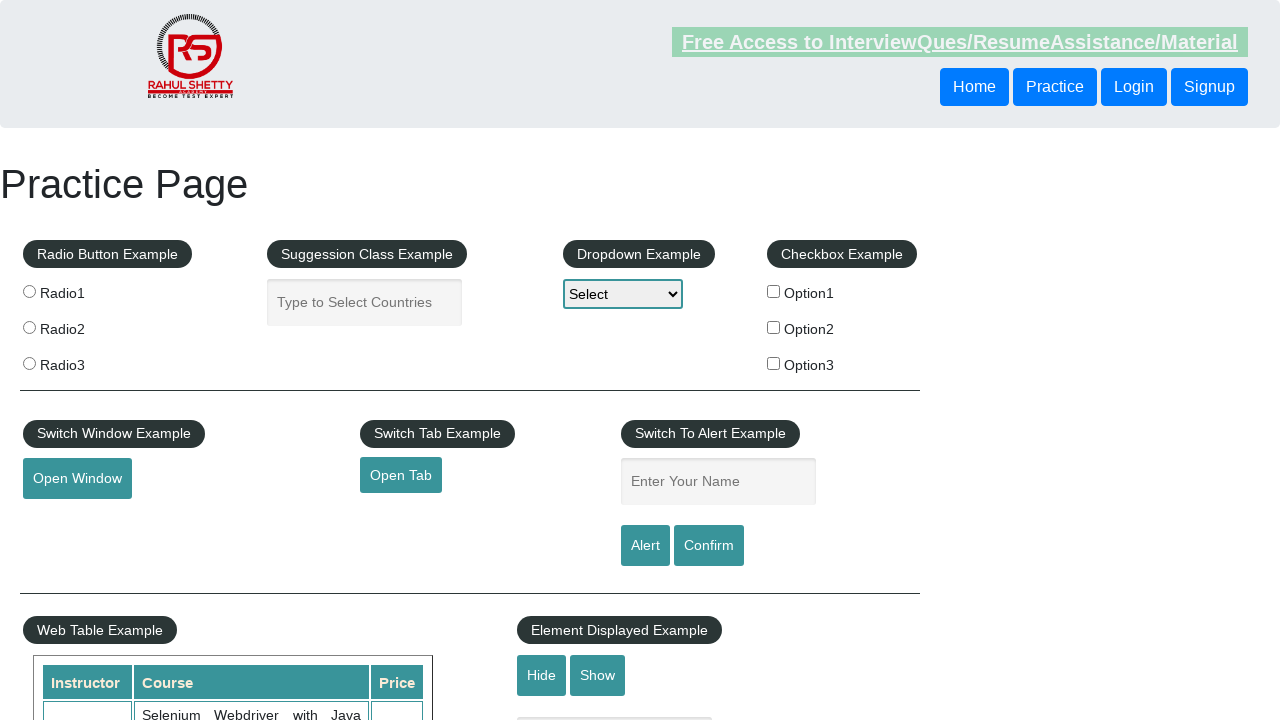

Retrieved 5 links from first column
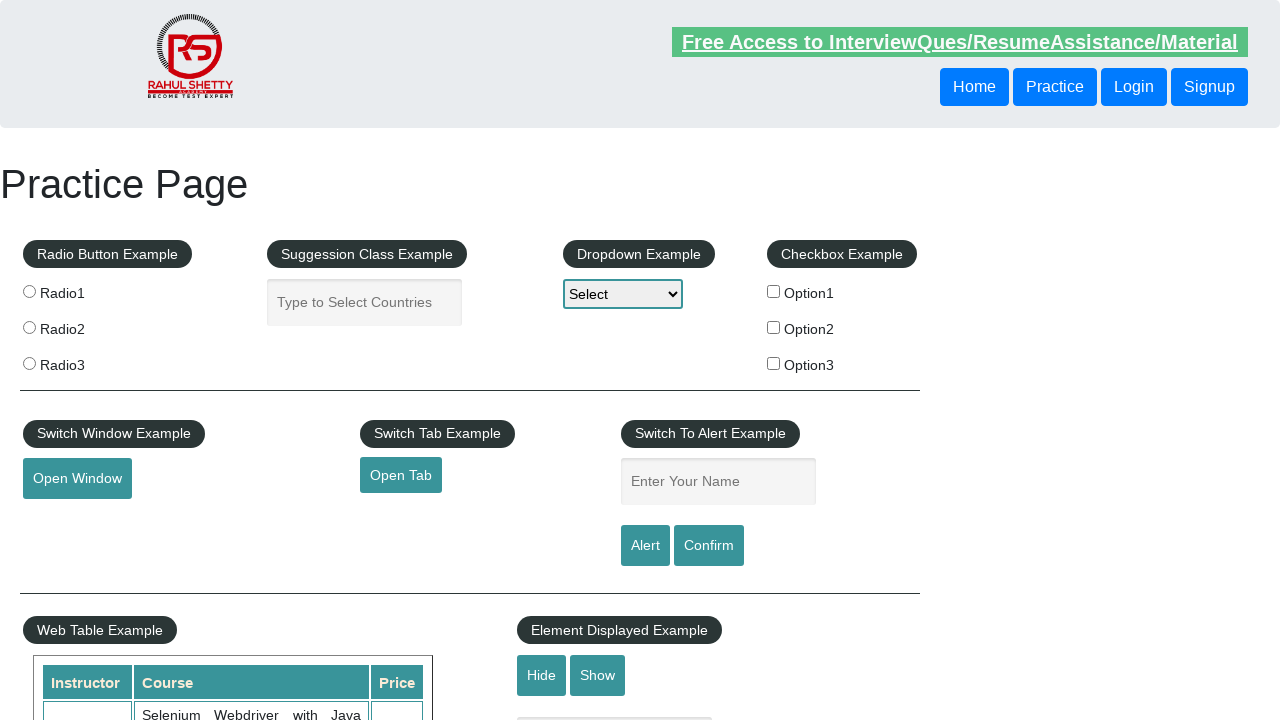

Selected link at index 1
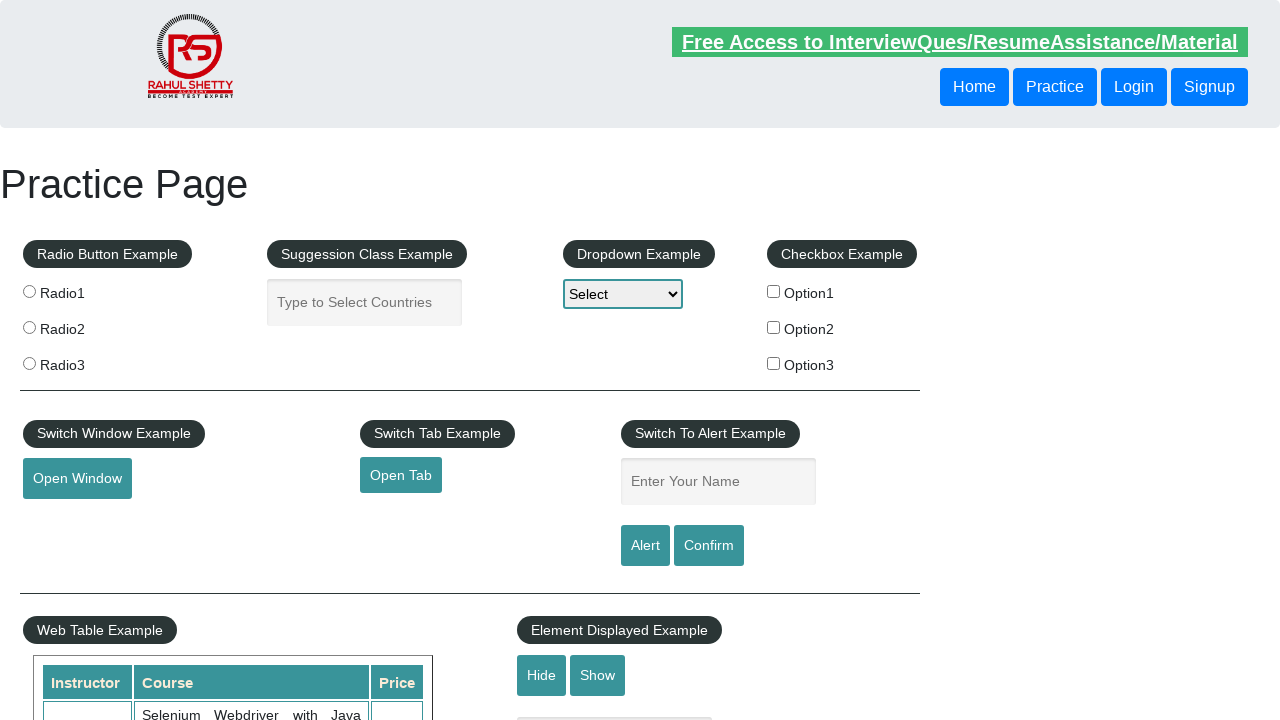

Opened link 1 in new tab with Ctrl+Click at (68, 520) on #gf-BIG >> xpath=(//ul)[1] >> a >> nth=1
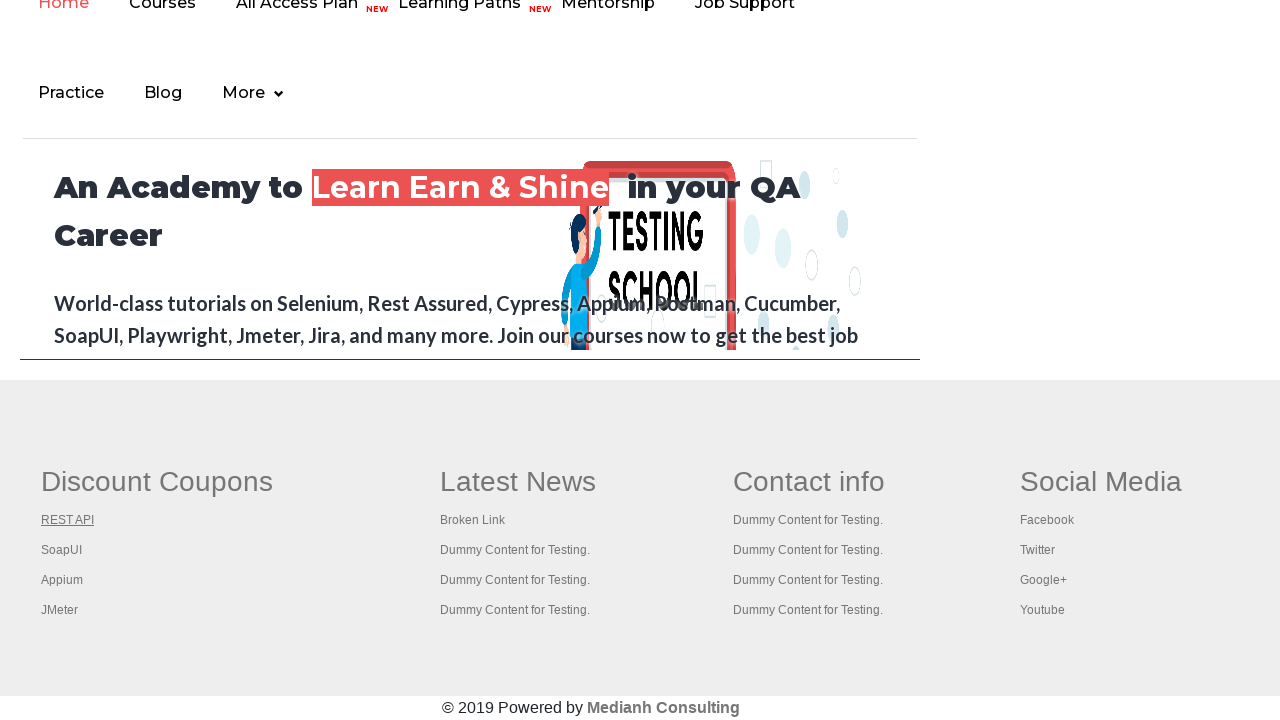

New tab 1 finished loading
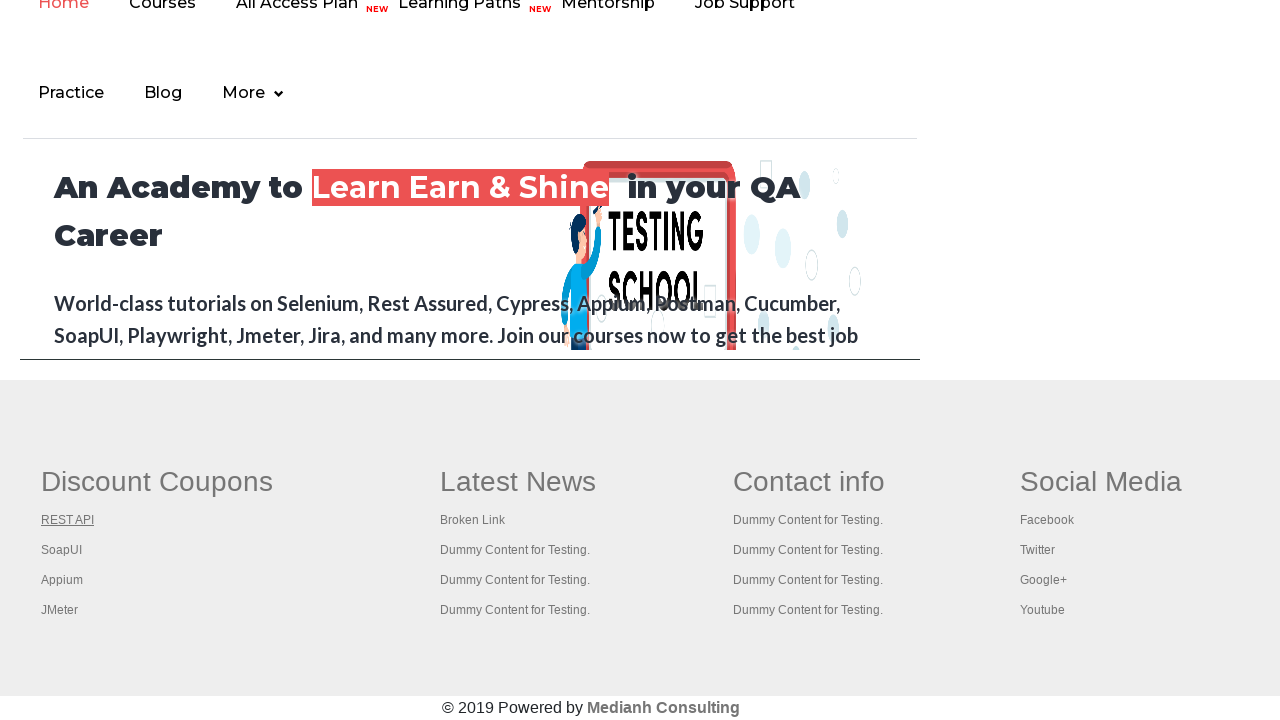

Selected link at index 2
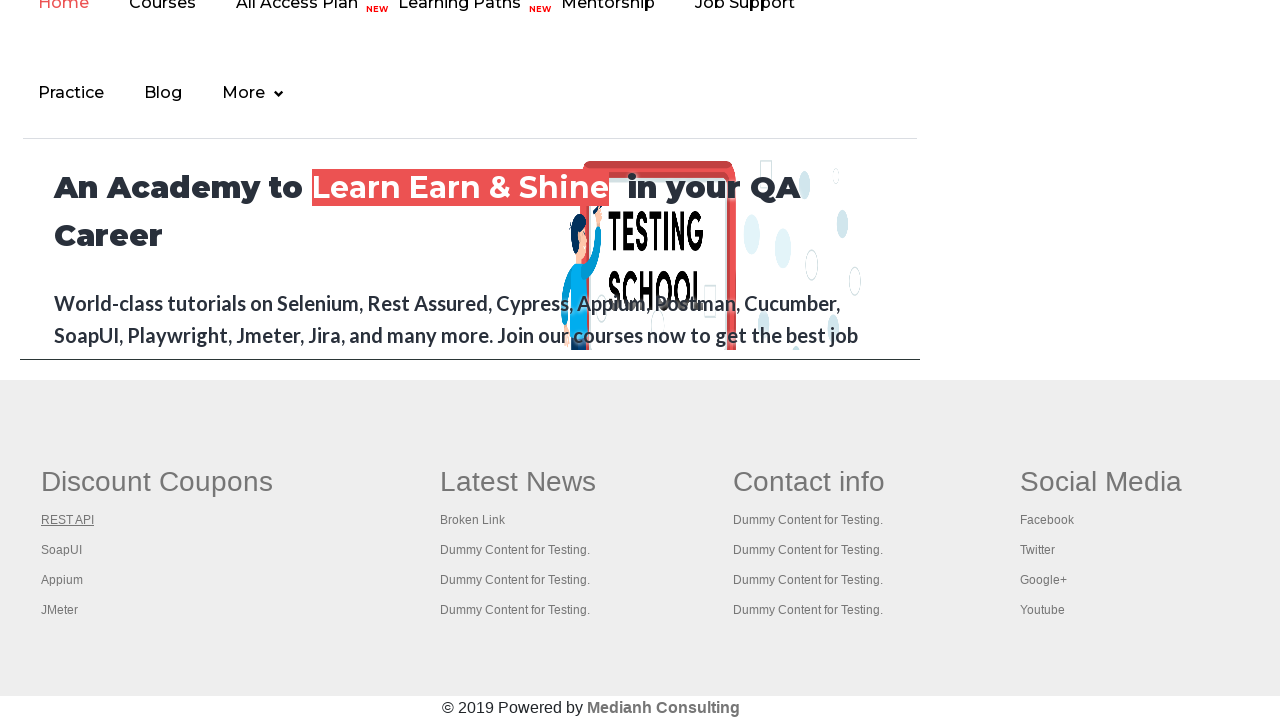

Opened link 2 in new tab with Ctrl+Click at (62, 550) on #gf-BIG >> xpath=(//ul)[1] >> a >> nth=2
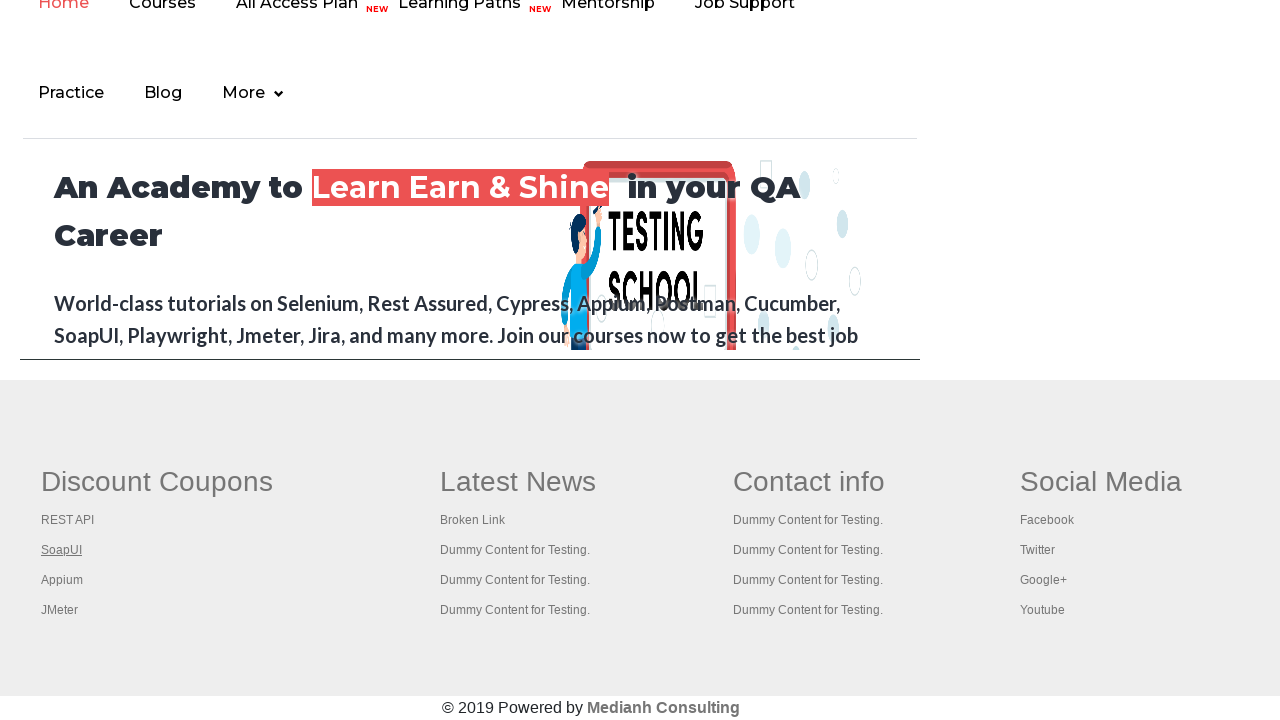

New tab 2 finished loading
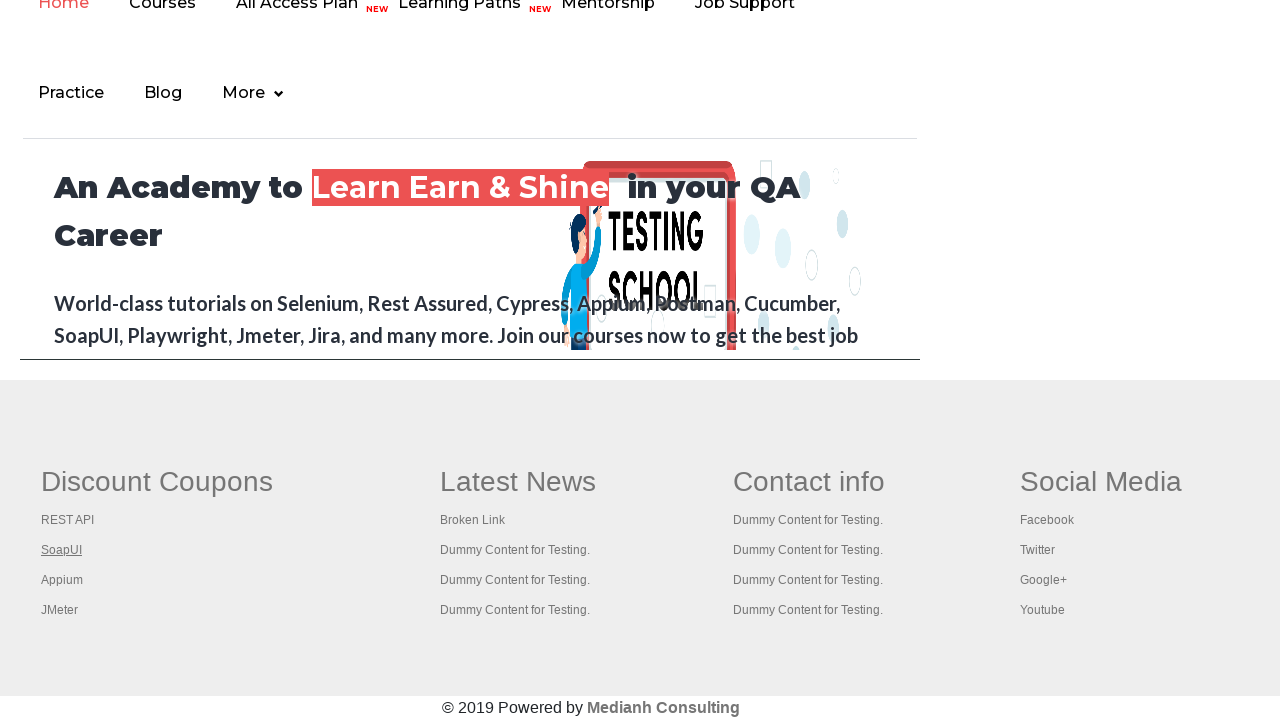

Selected link at index 3
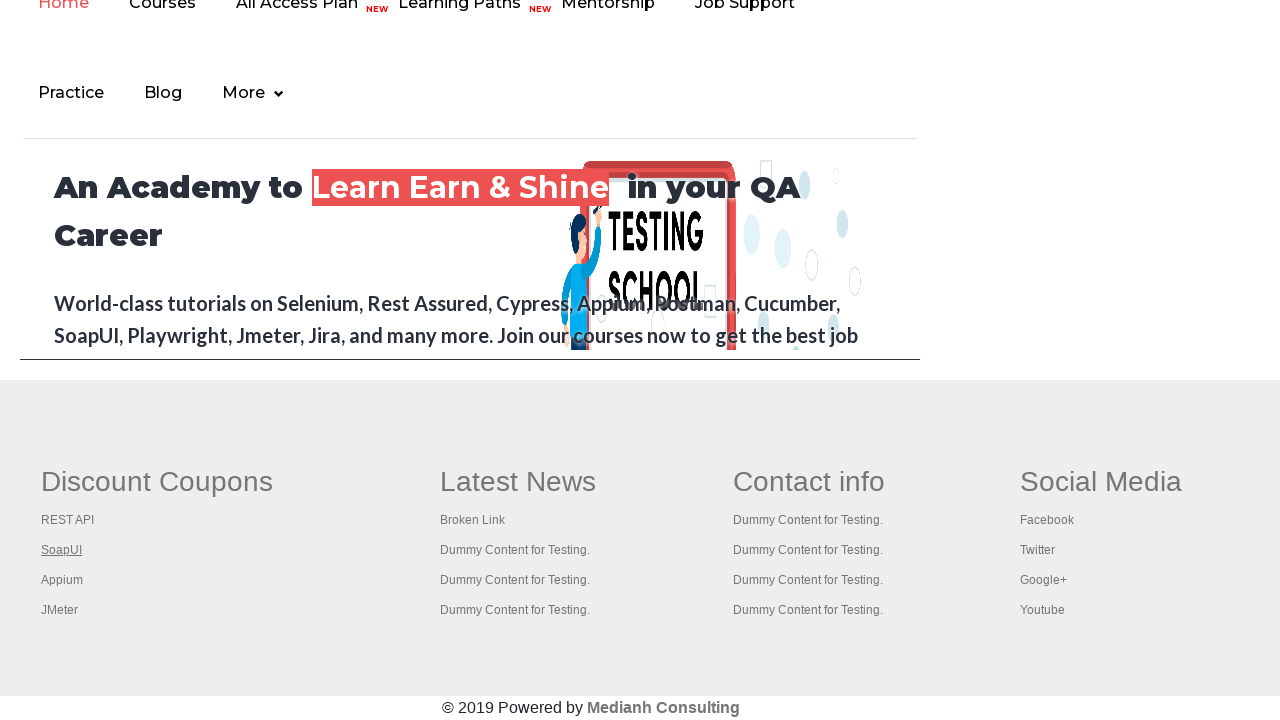

Opened link 3 in new tab with Ctrl+Click at (62, 580) on #gf-BIG >> xpath=(//ul)[1] >> a >> nth=3
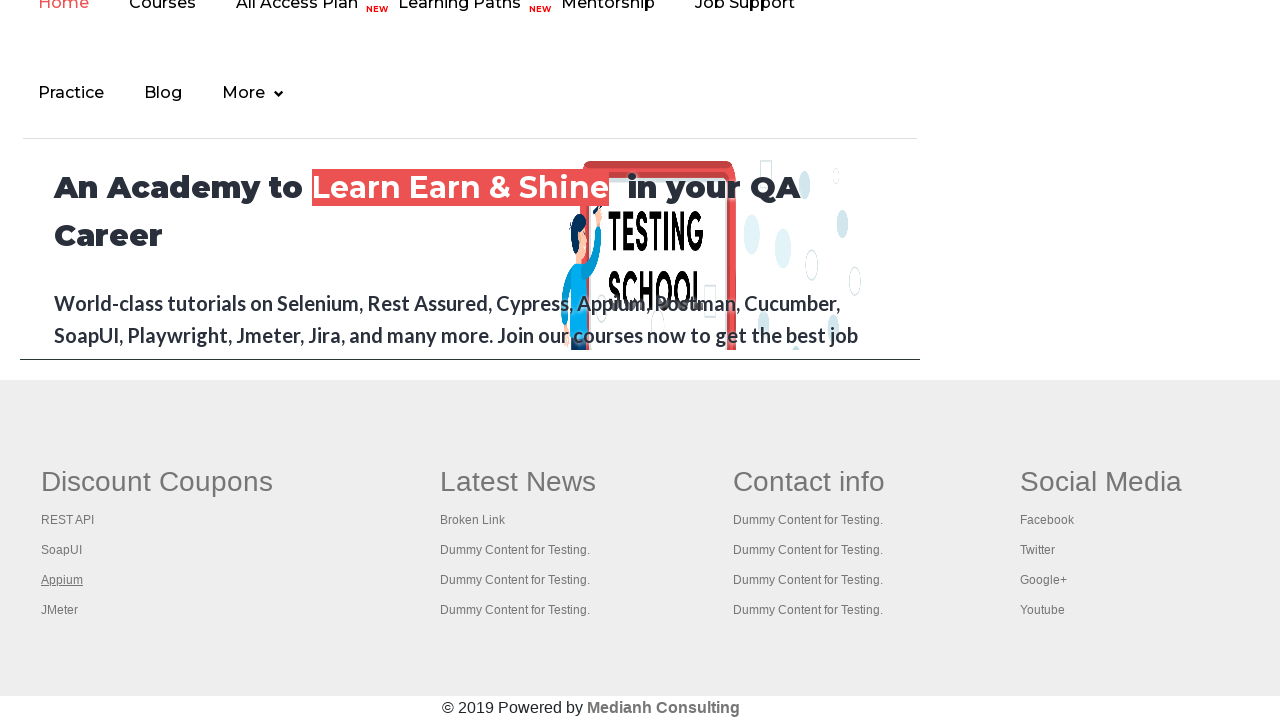

New tab 3 finished loading
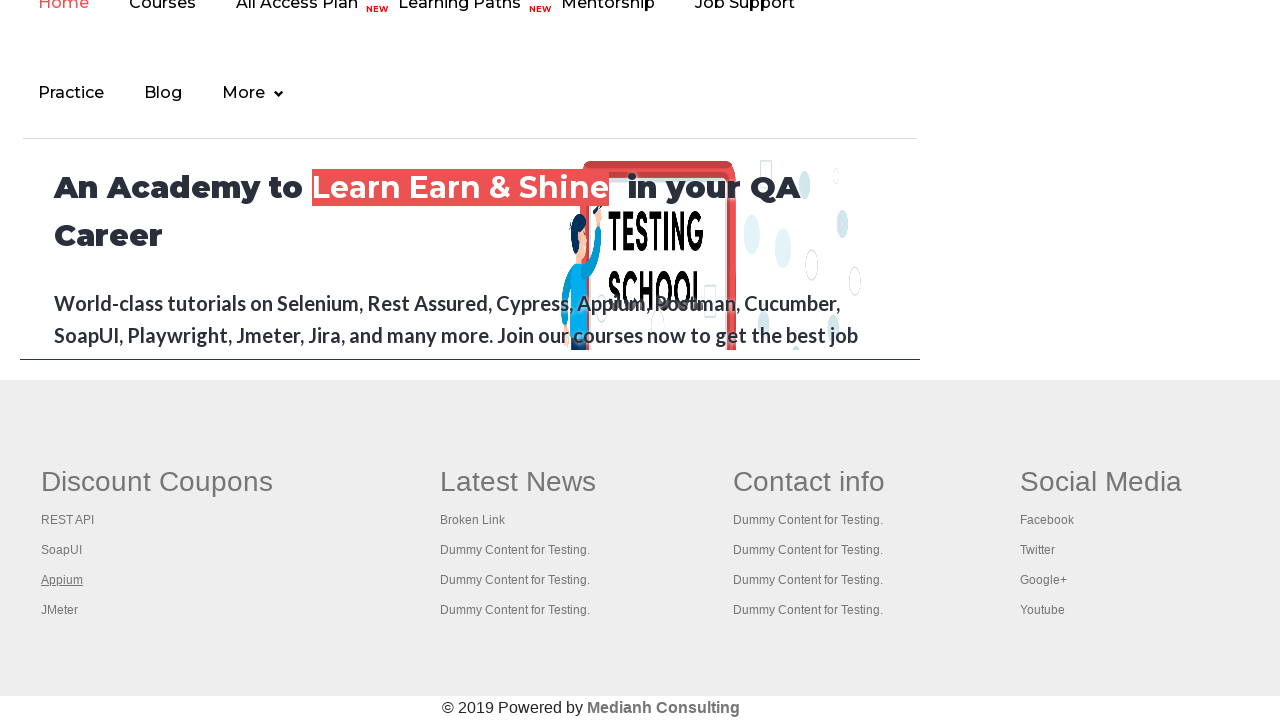

Selected link at index 4
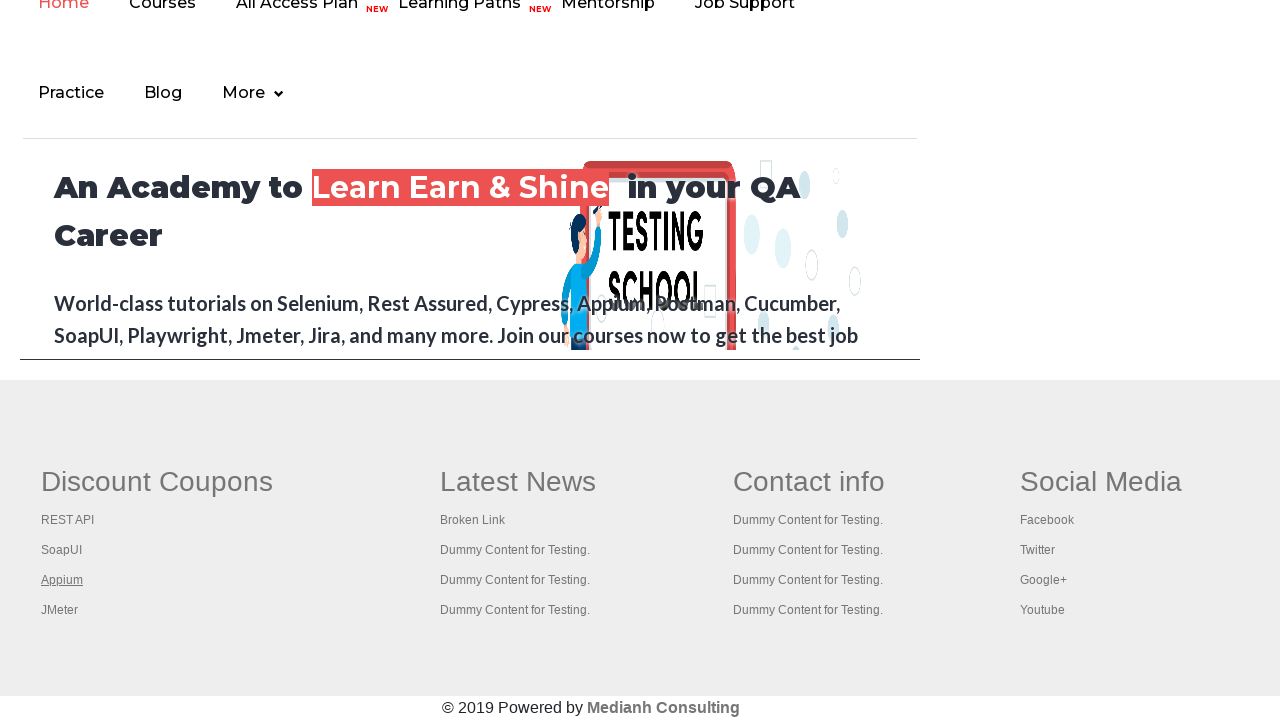

Opened link 4 in new tab with Ctrl+Click at (60, 610) on #gf-BIG >> xpath=(//ul)[1] >> a >> nth=4
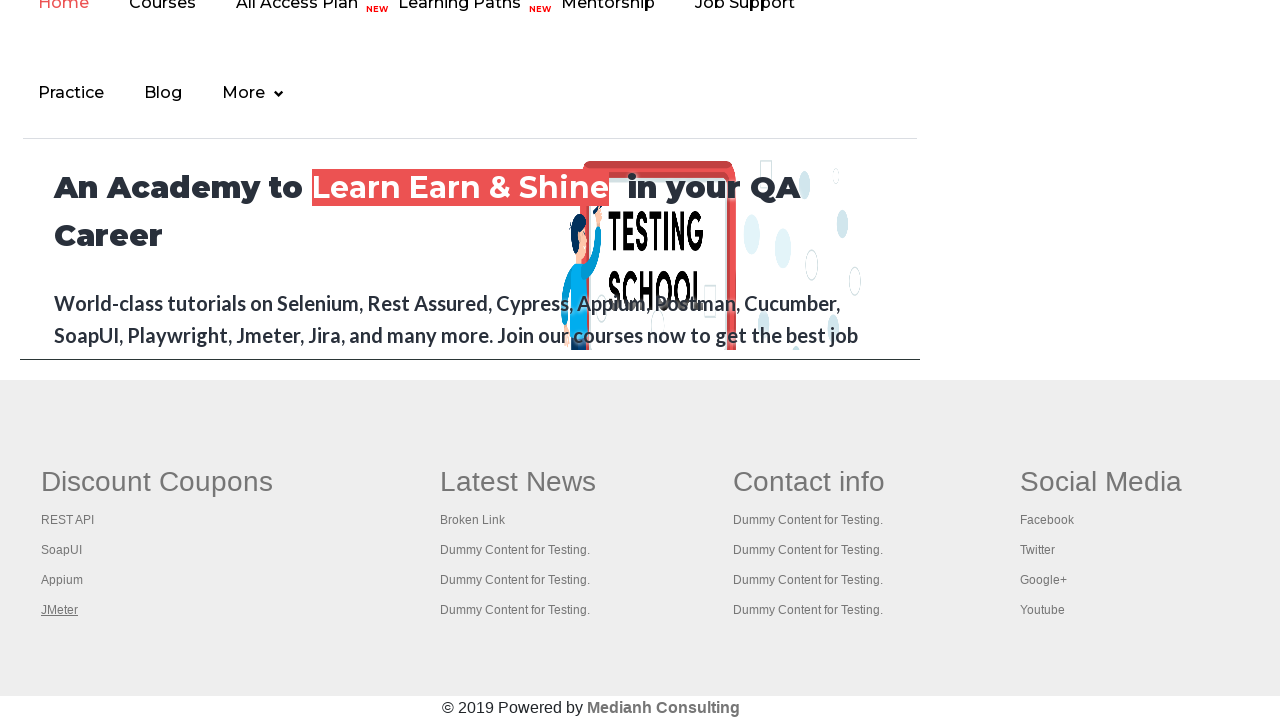

New tab 4 finished loading
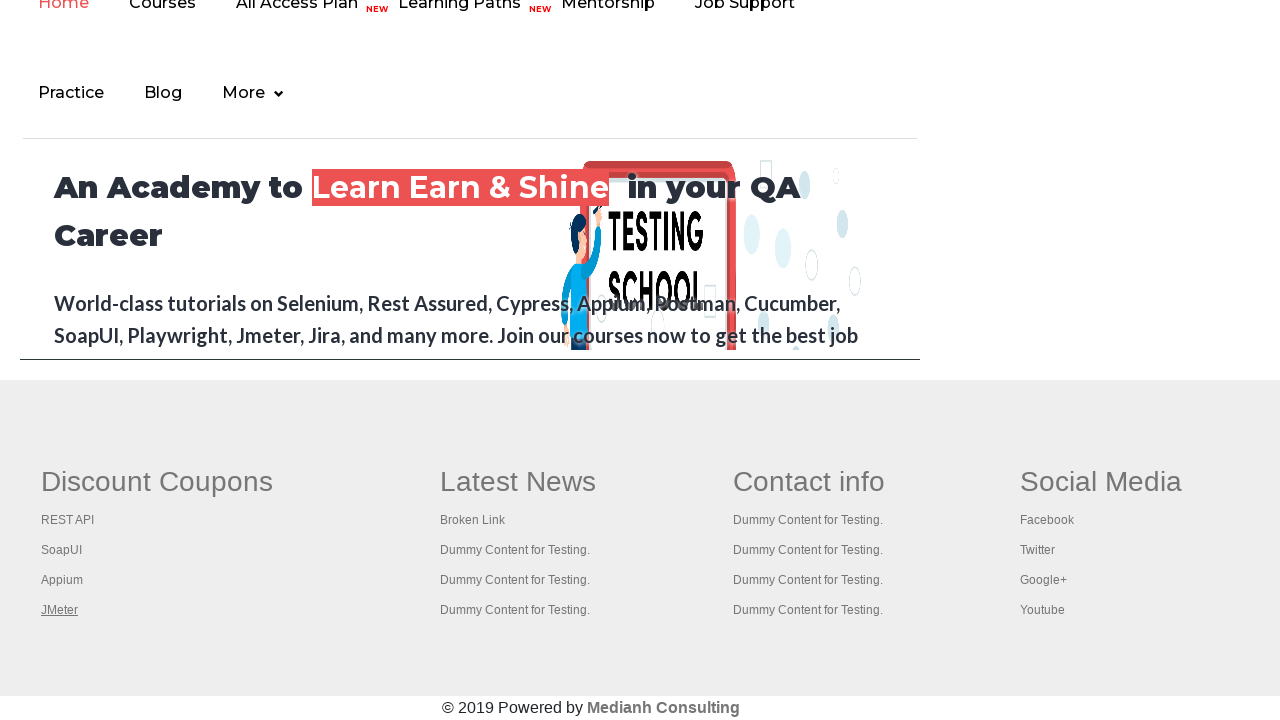

Retrieved all 5 opened tabs
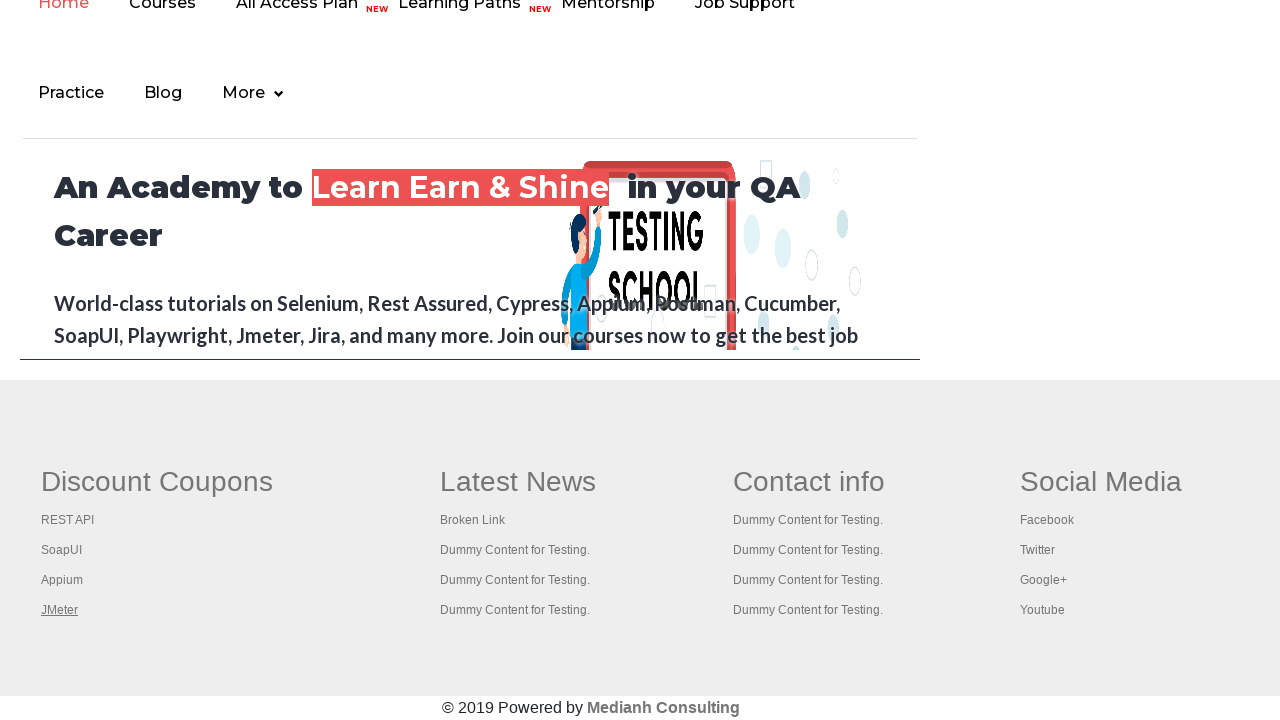

Brought tab 0 to front (title: Practice Page)
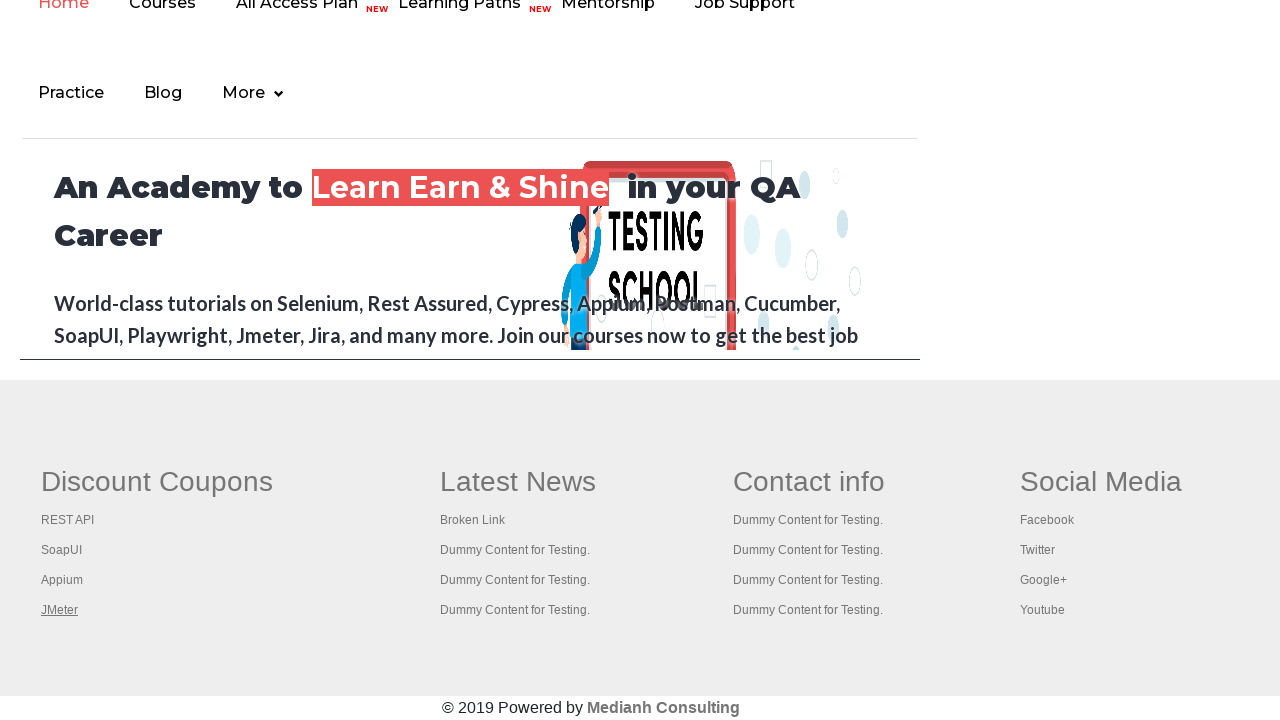

Brought tab 1 to front (title: REST API Tutorial)
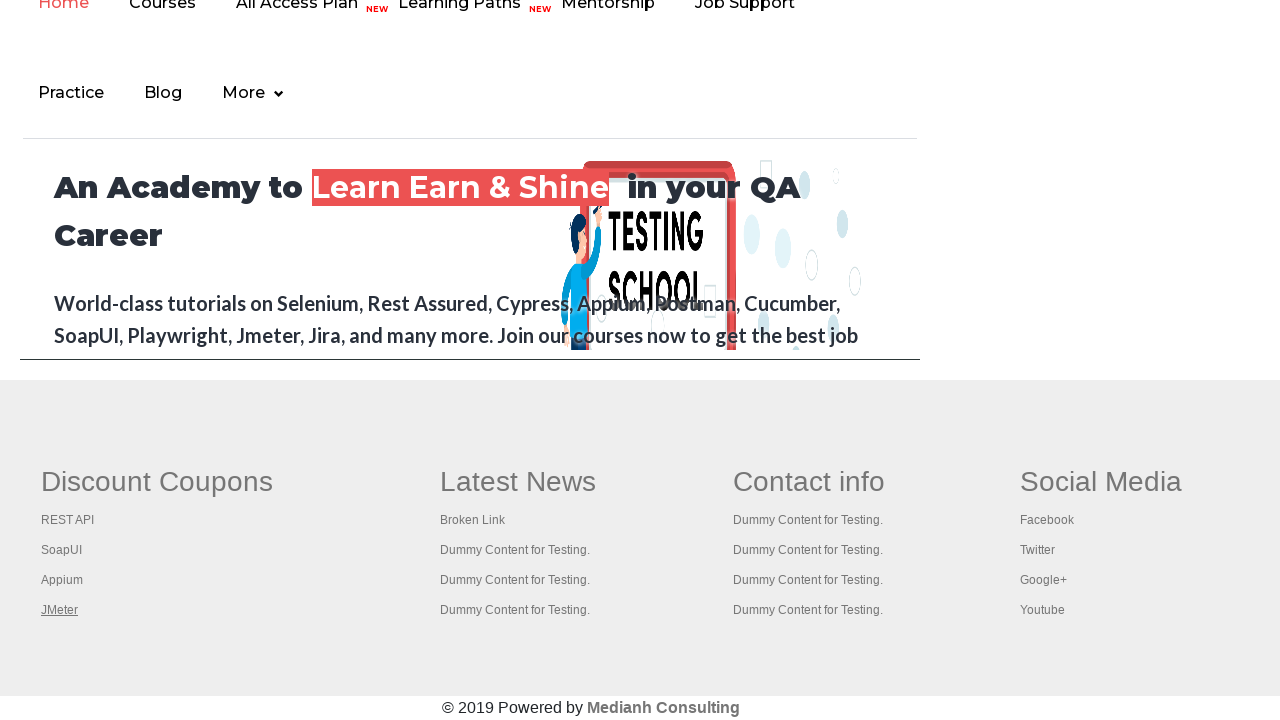

Brought tab 2 to front (title: The World’s Most Popular API Testing Tool | SoapUI)
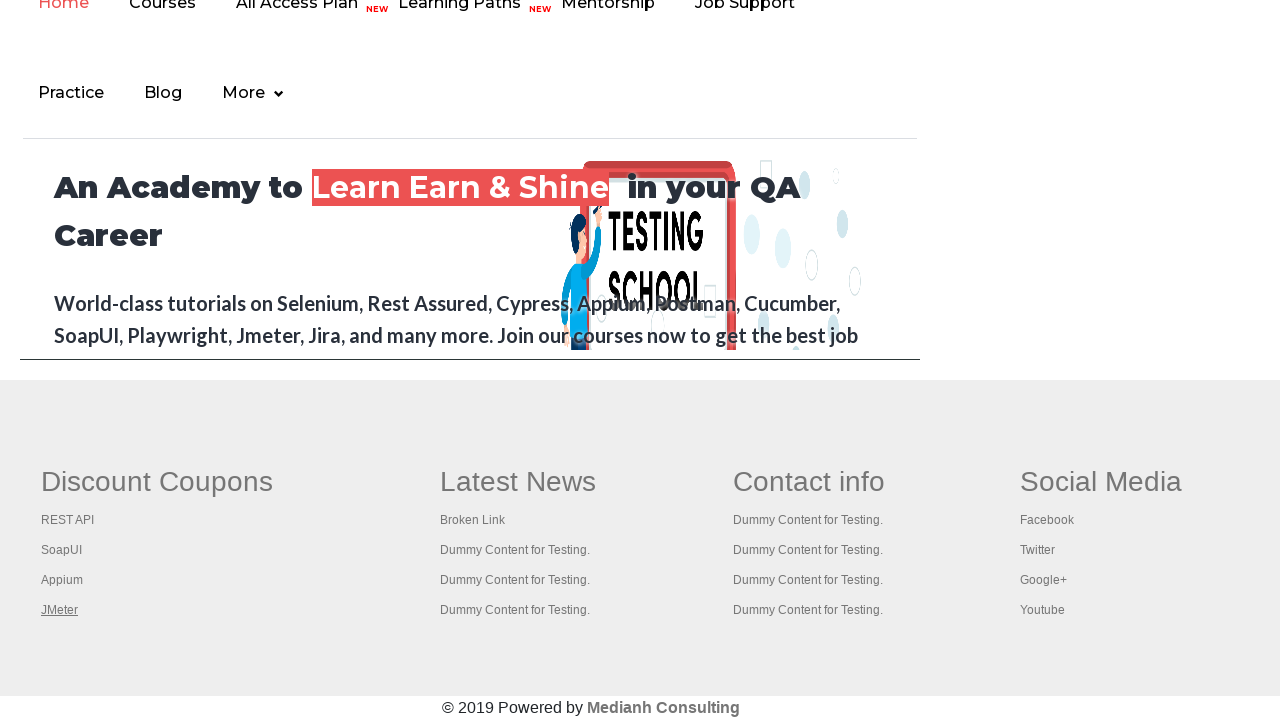

Brought tab 3 to front (title: Appium tutorial for Mobile Apps testing | RahulShetty Academy | Rahul)
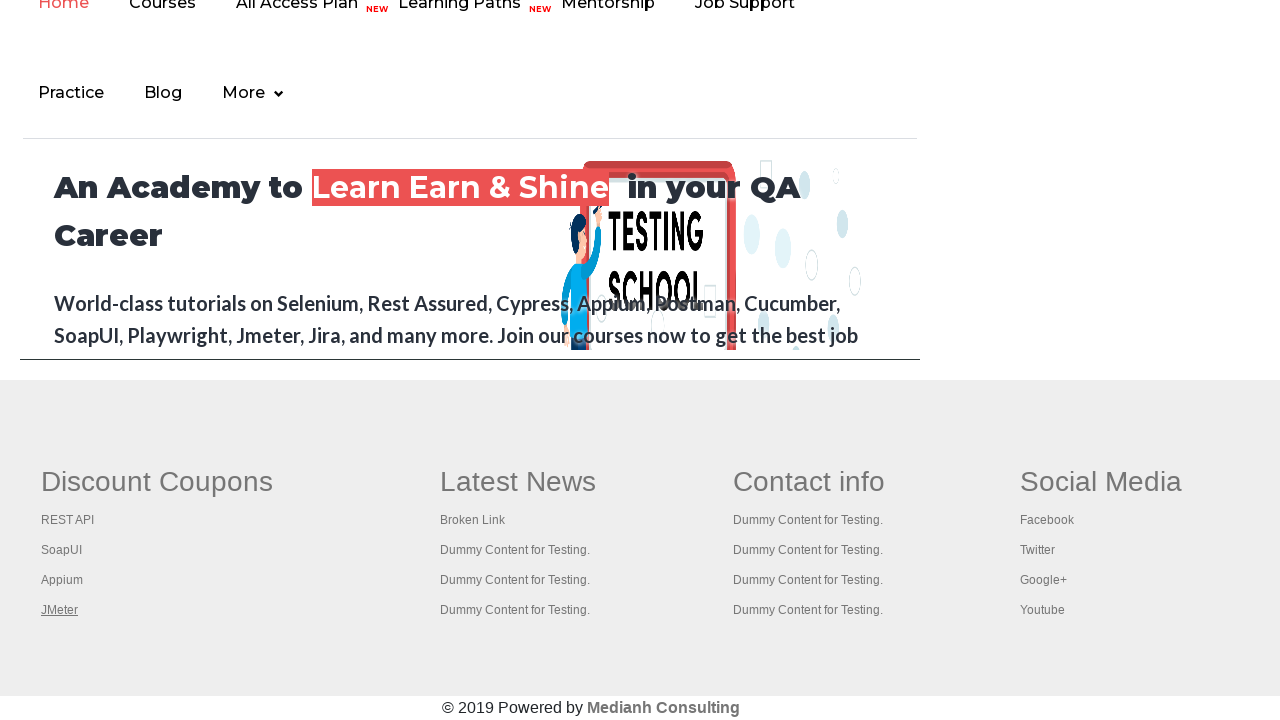

Brought tab 4 to front (title: Apache JMeter - Apache JMeter™)
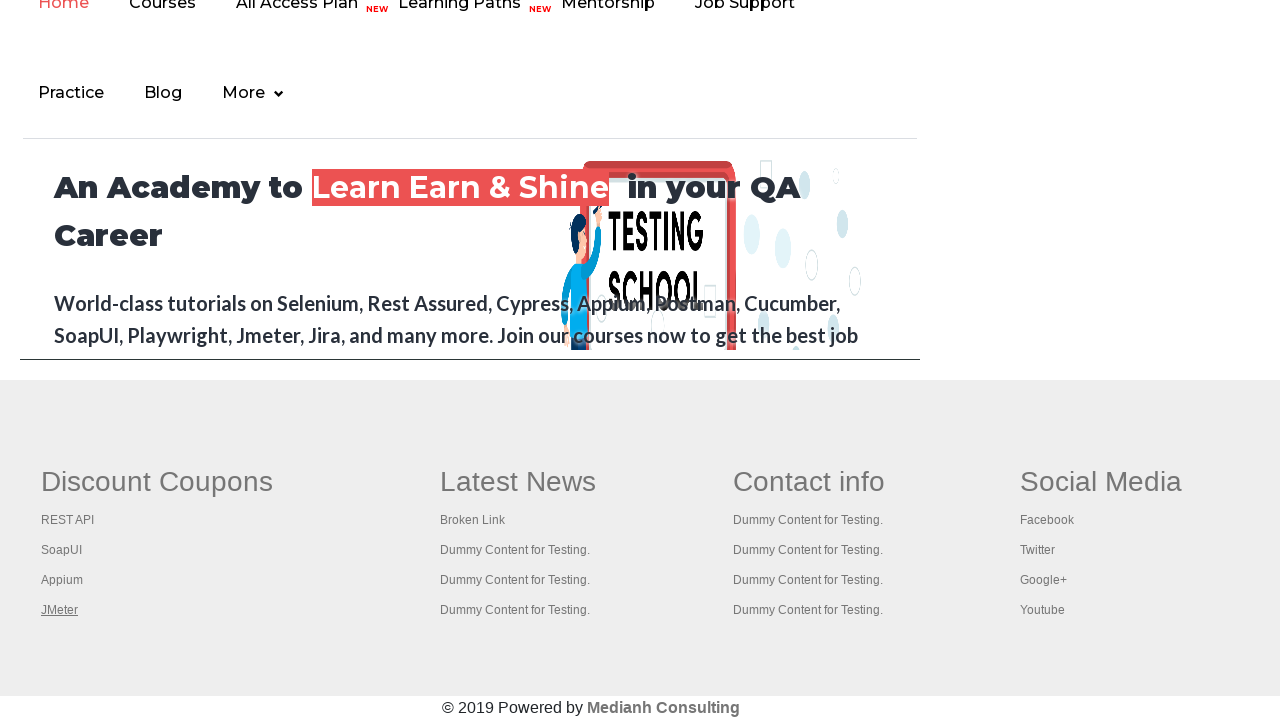

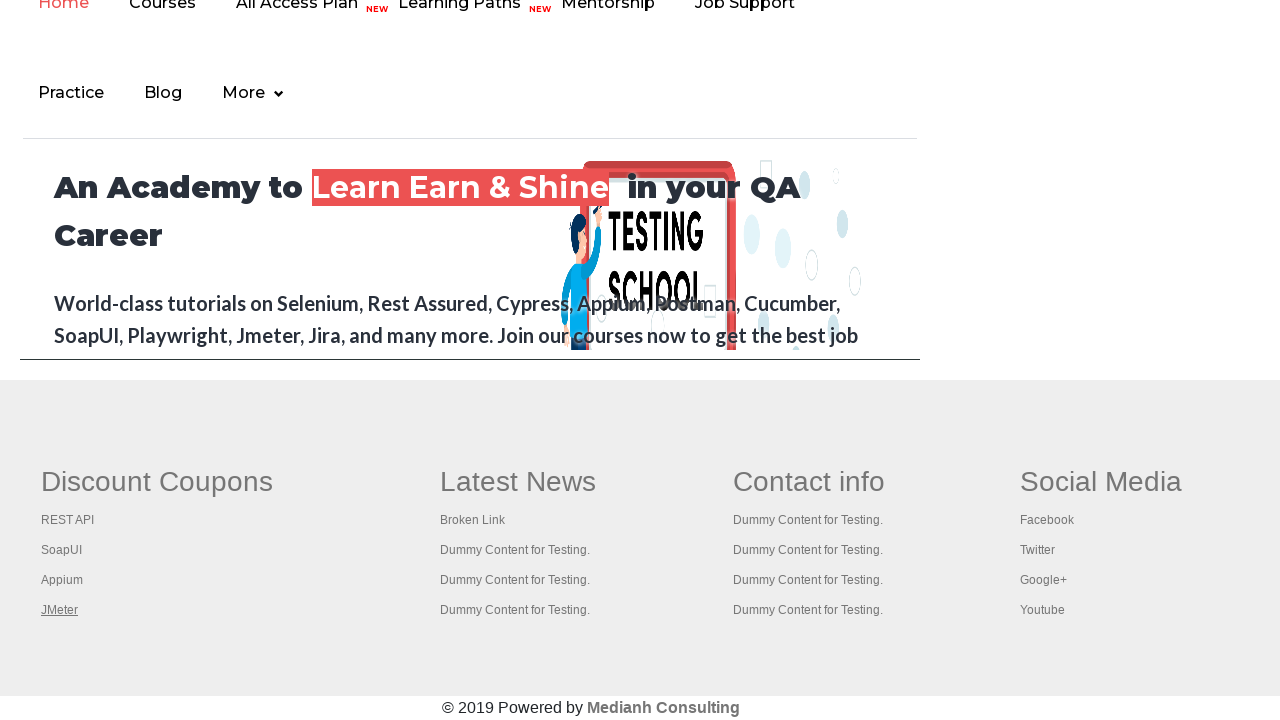